Tests a registration form by filling in SSN, name, gender, job selection, username, email, and password fields, then submits the form and handles any alert that appears.

Starting URL: https://claruswaysda.github.io/Registration.html

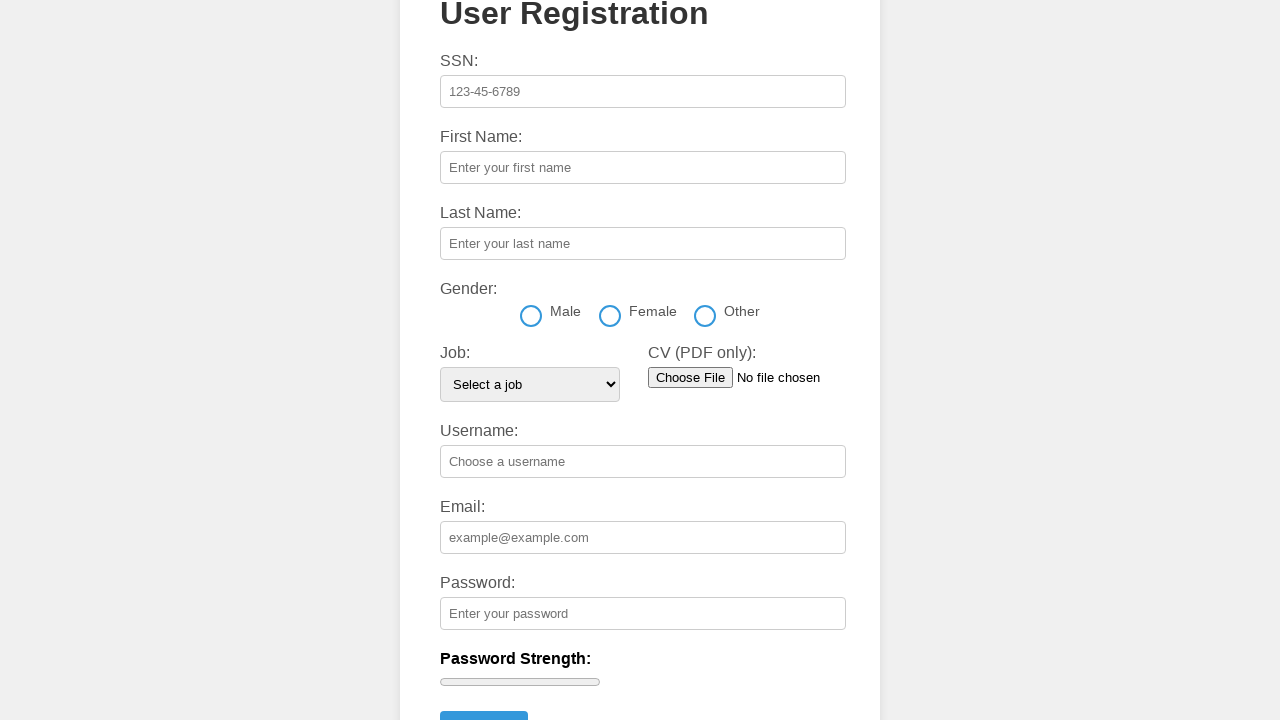

Filled SSN field with '123-24-2341' on #ssn
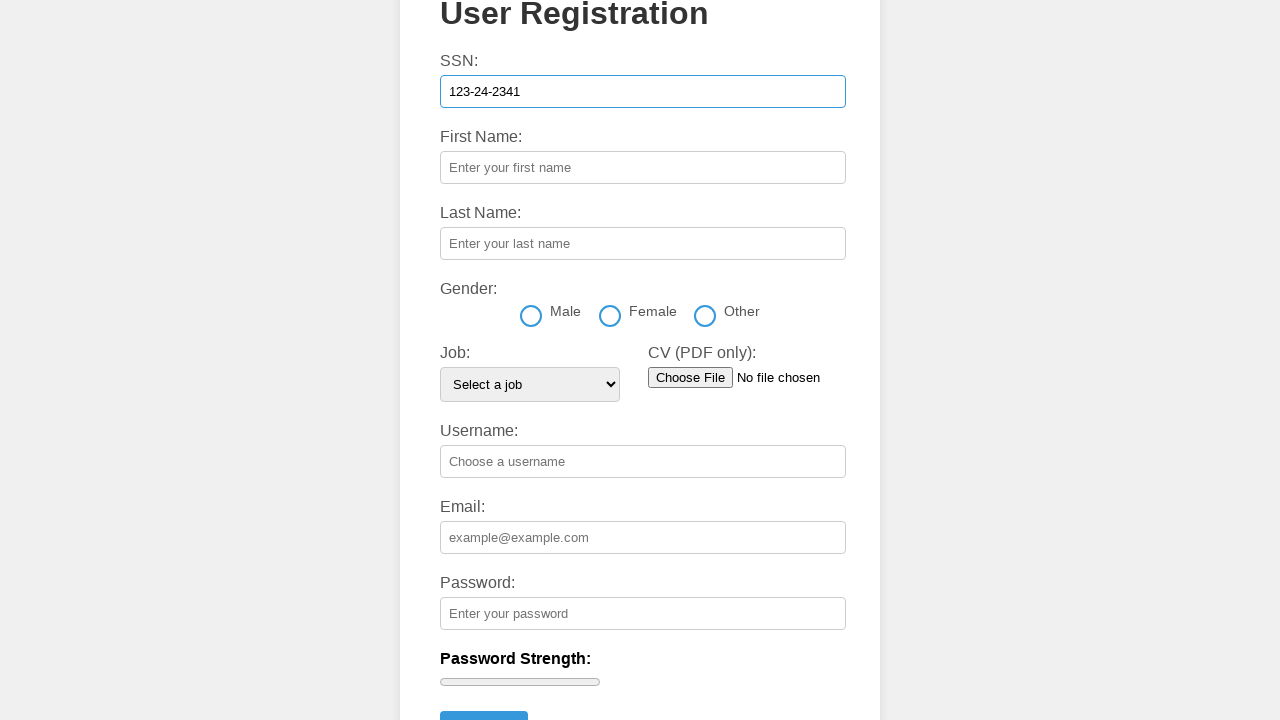

Filled first name field with 'Lina' on #firstName
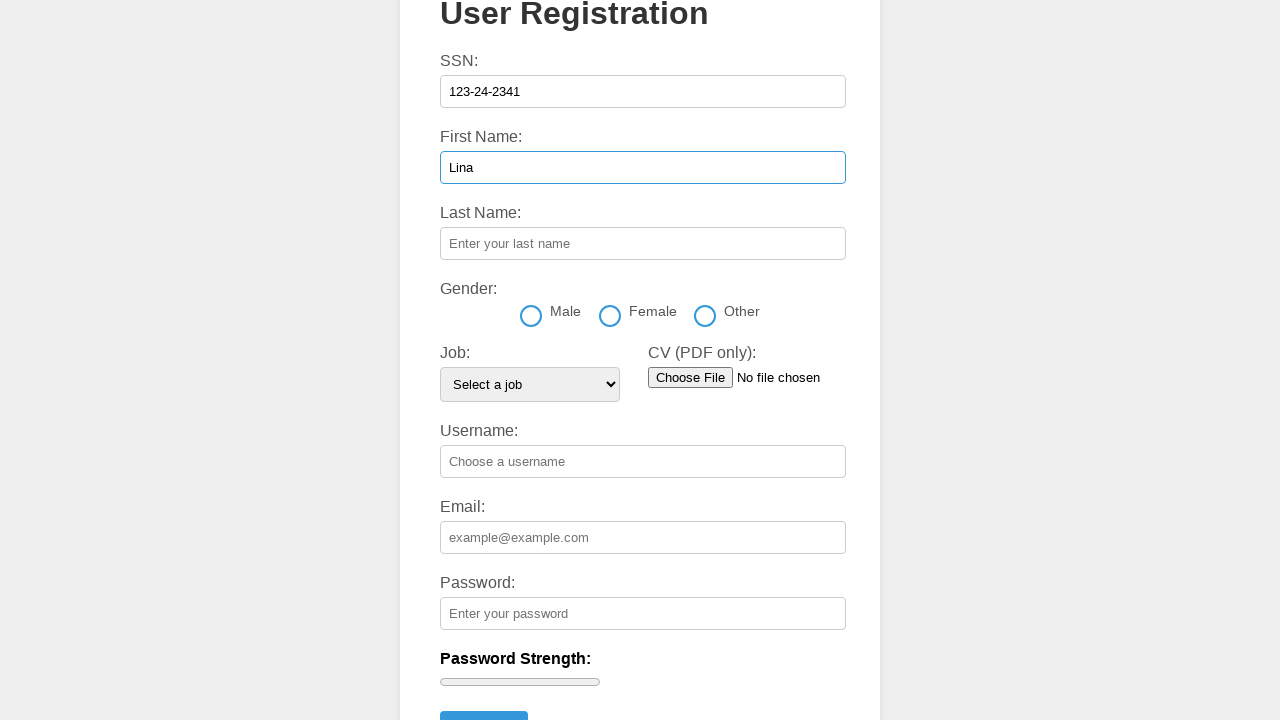

Filled last name field with 'Alhumaidi' on #lastName
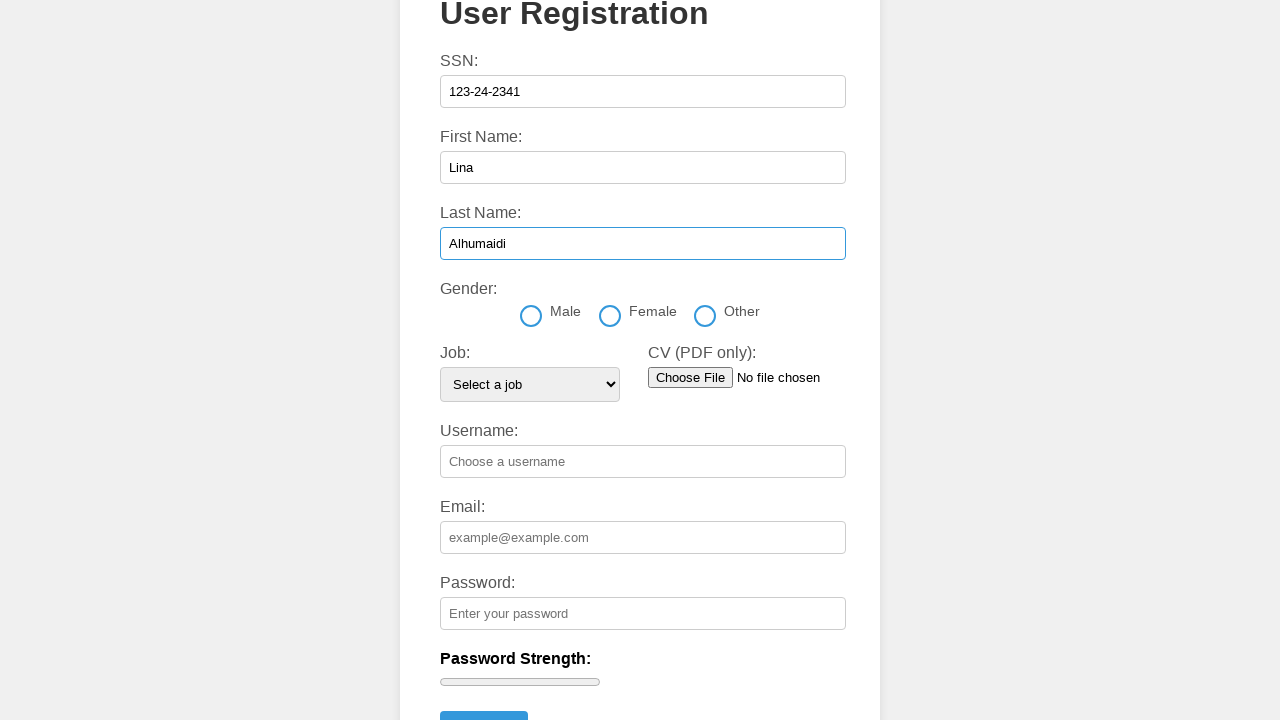

Selected female gender option at (638, 311) on label[for='female']
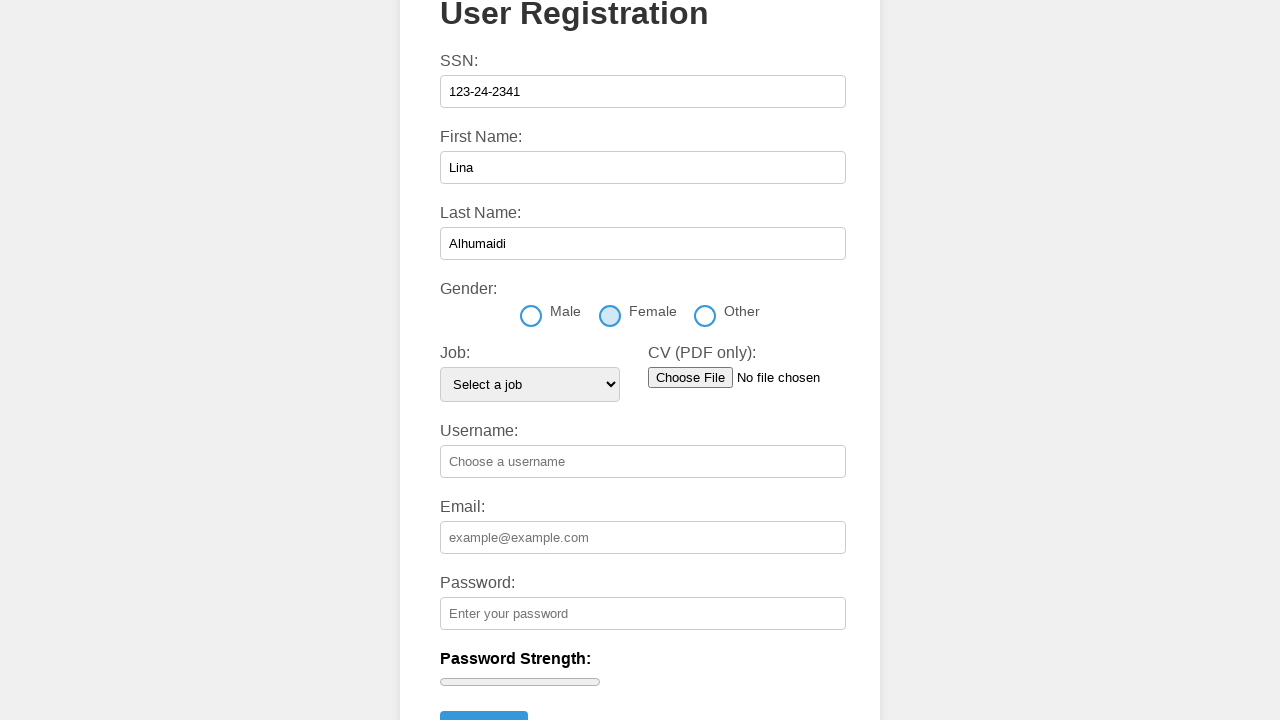

Selected 'Developer' from job dropdown on #job
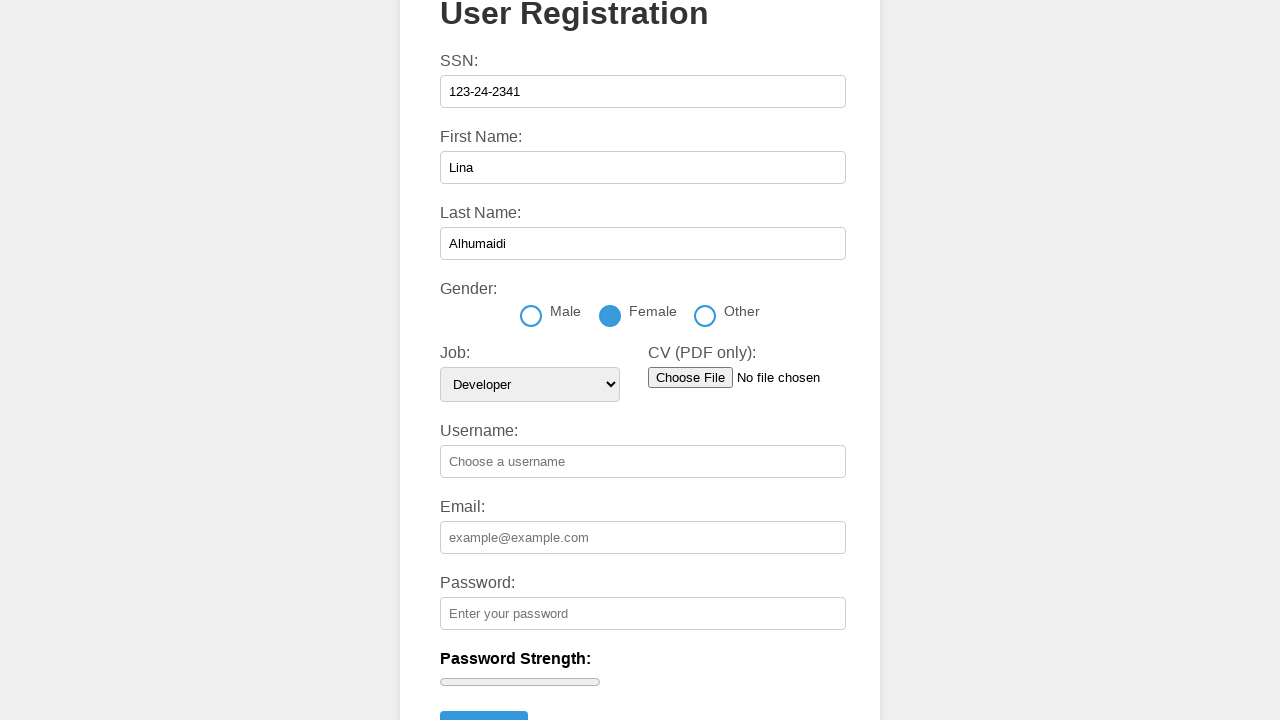

Filled username field with 'linaxn' on #username
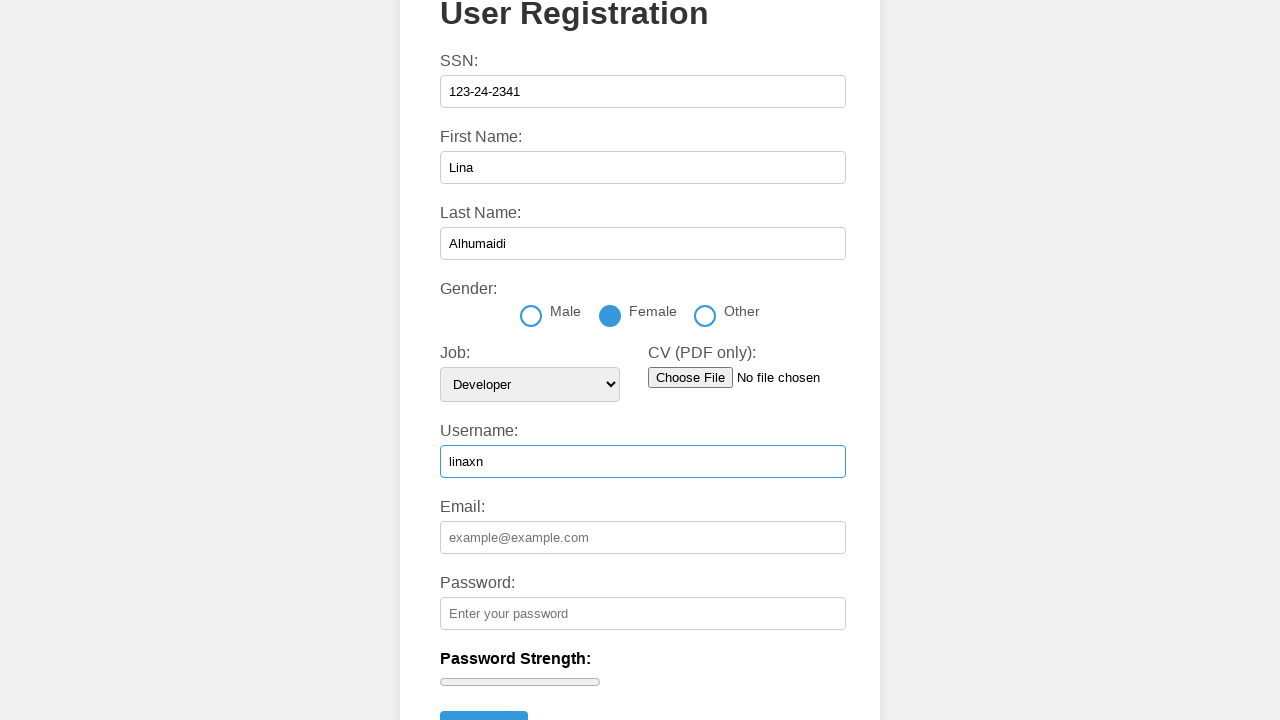

Filled email field with 'lina@gmail.com' on #email
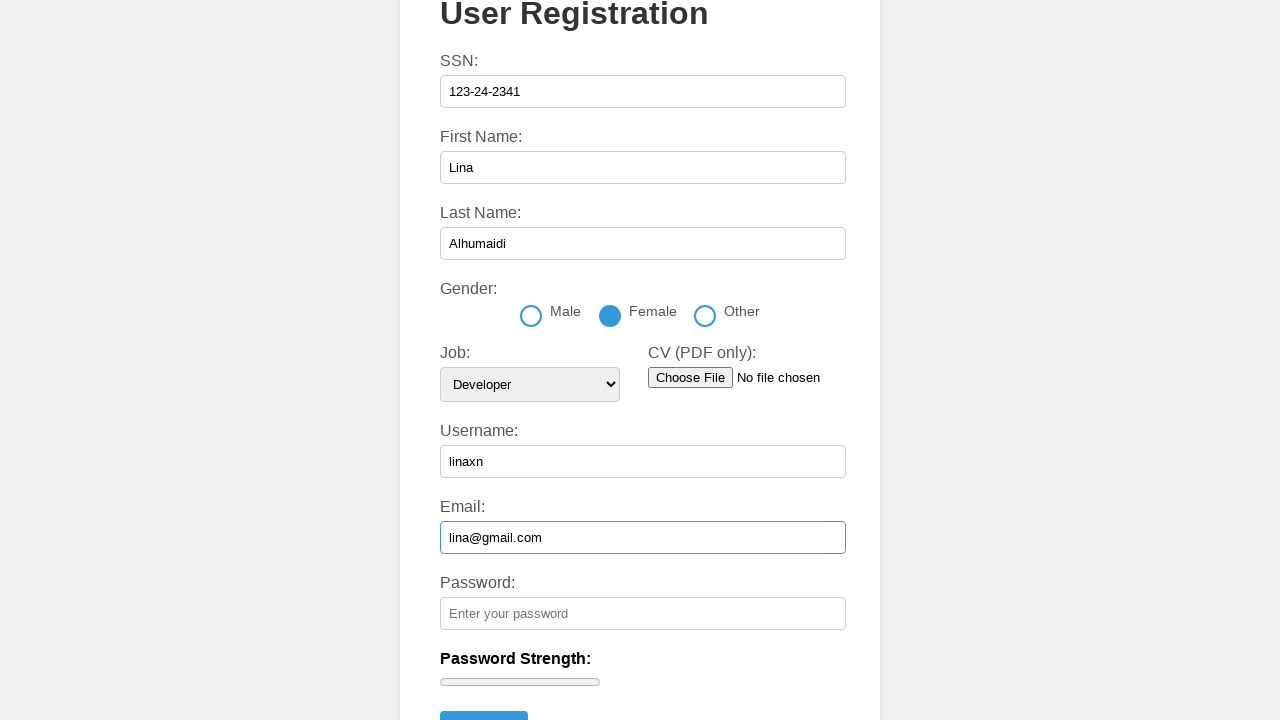

Filled password field with 'Ufdv1234' on #password
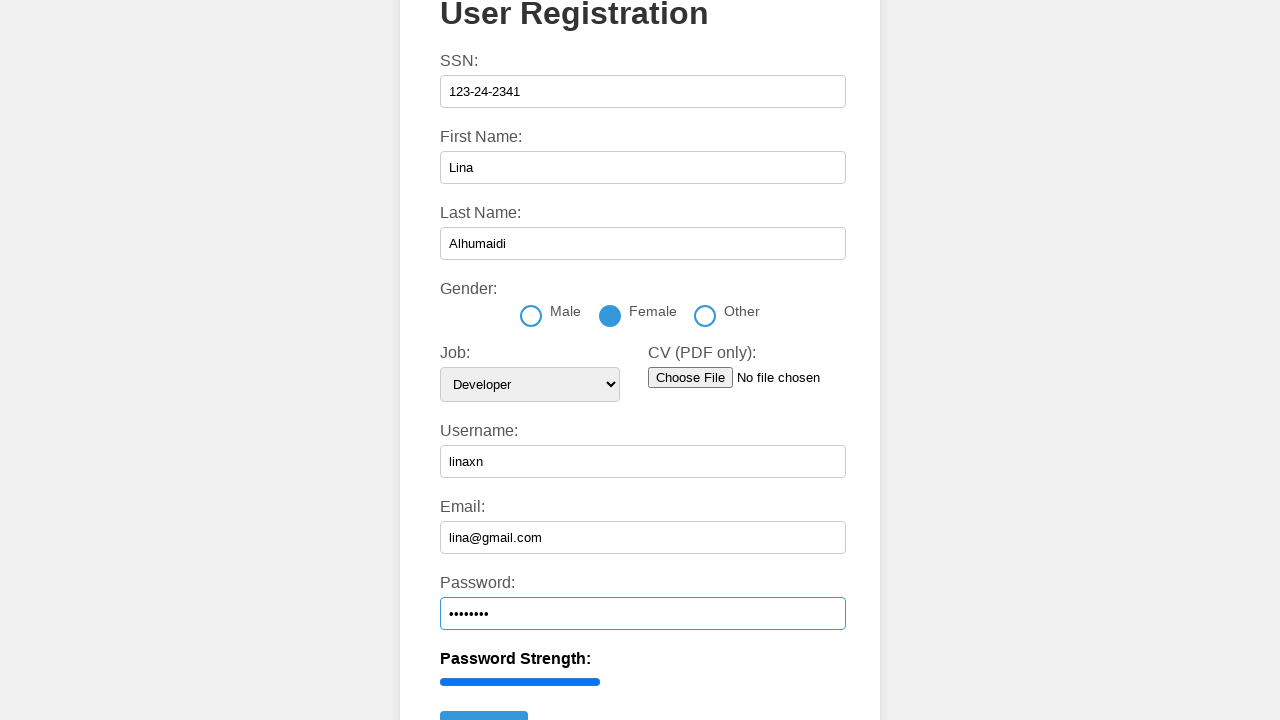

Pressed Enter to submit the registration form on #password
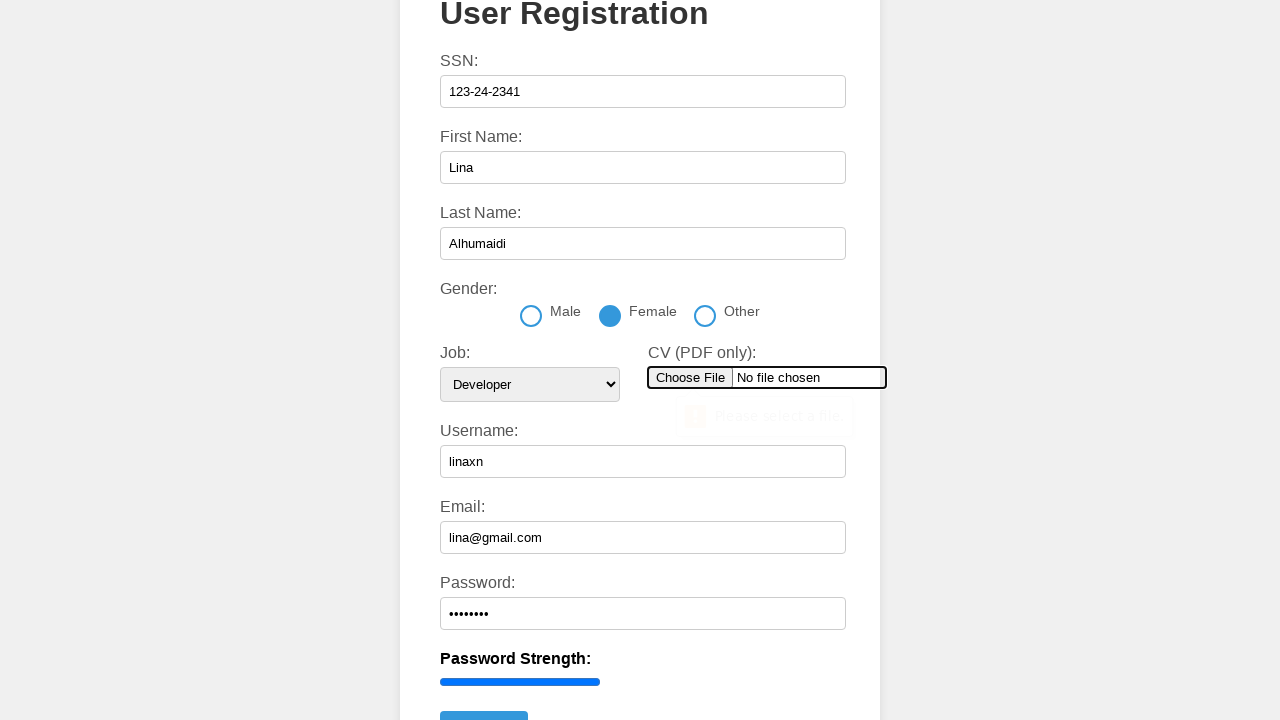

Alert dialog handler registered and accepted
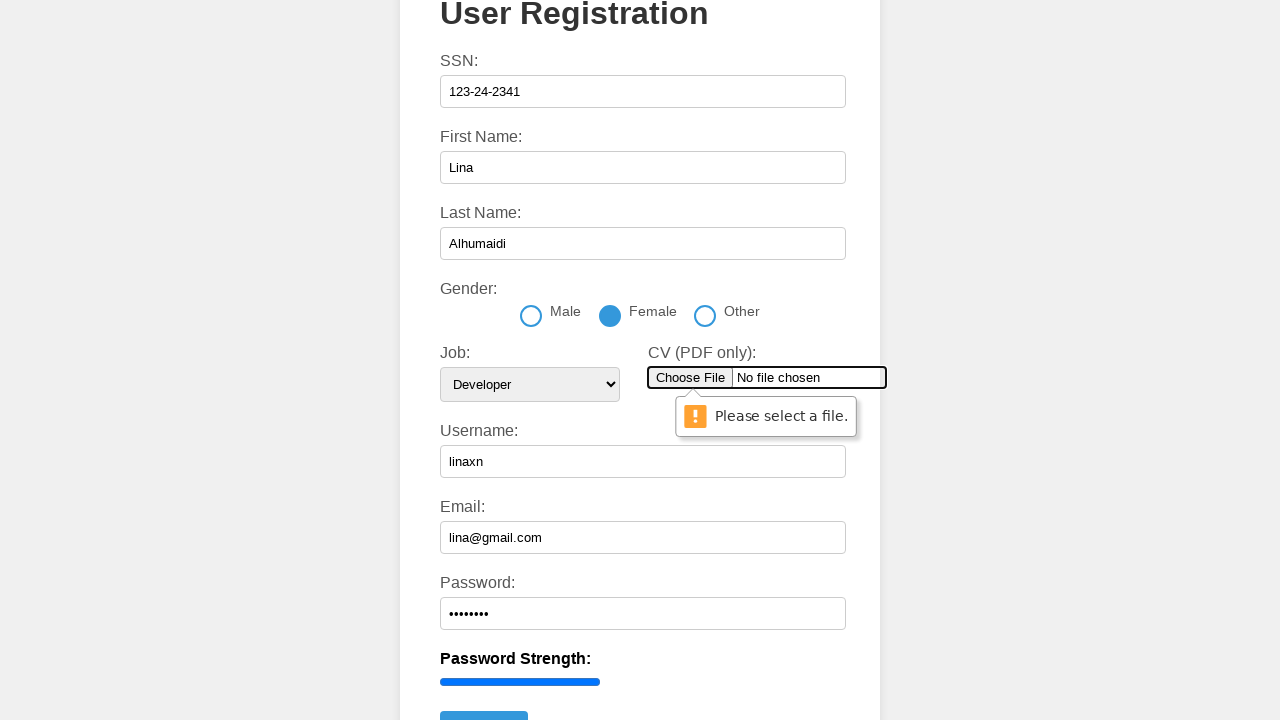

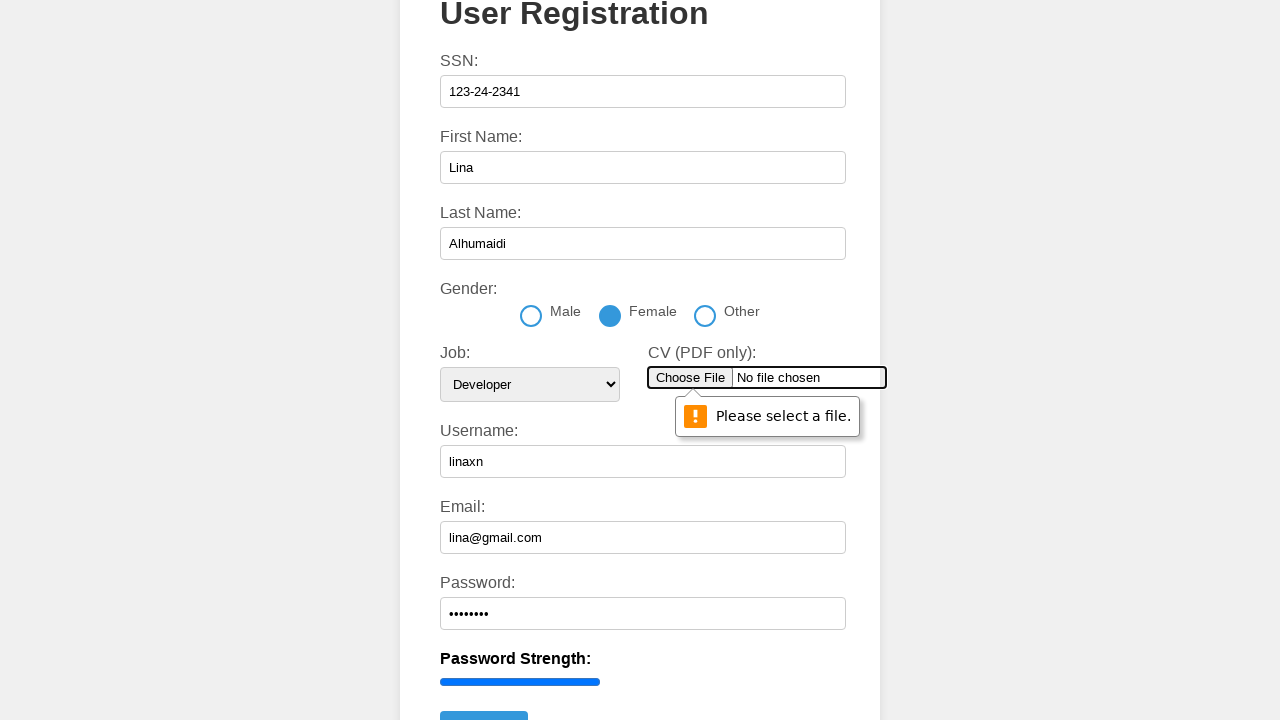